Tests that the form rejects empty name field

Starting URL: https://davi-vert.vercel.app/index.html

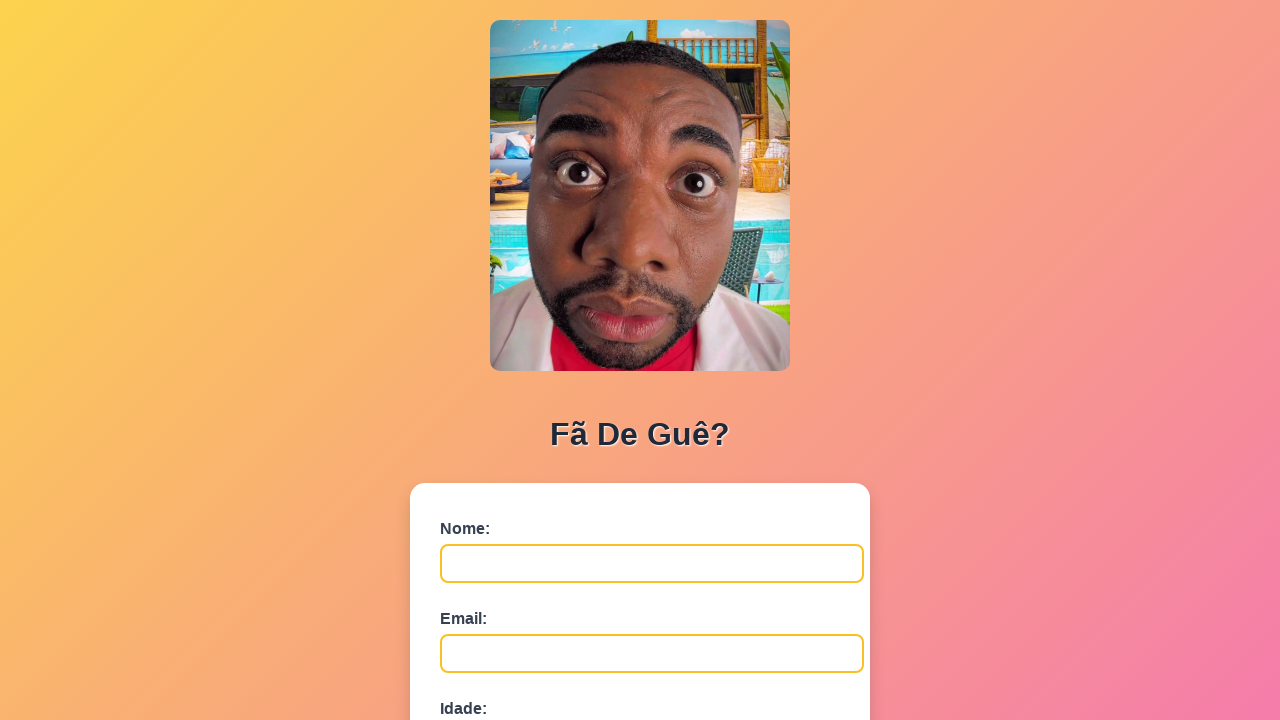

Cleared localStorage
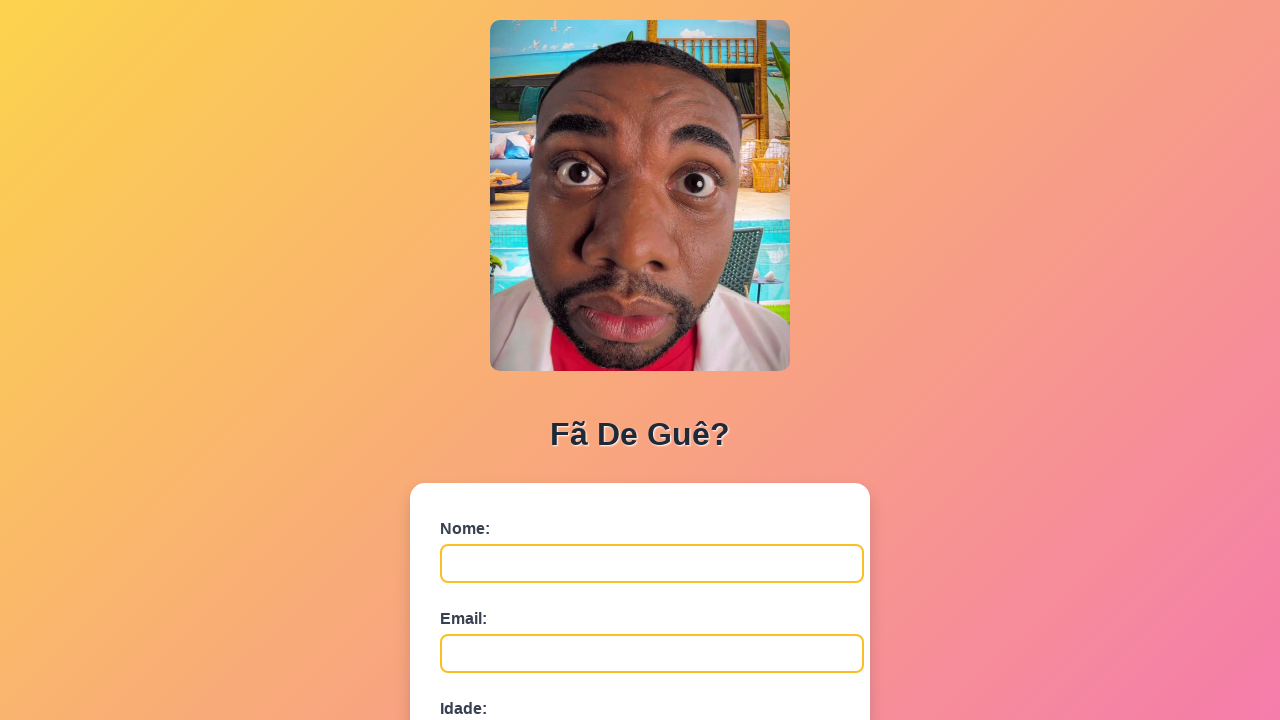

Name field (#nome) is visible and ready
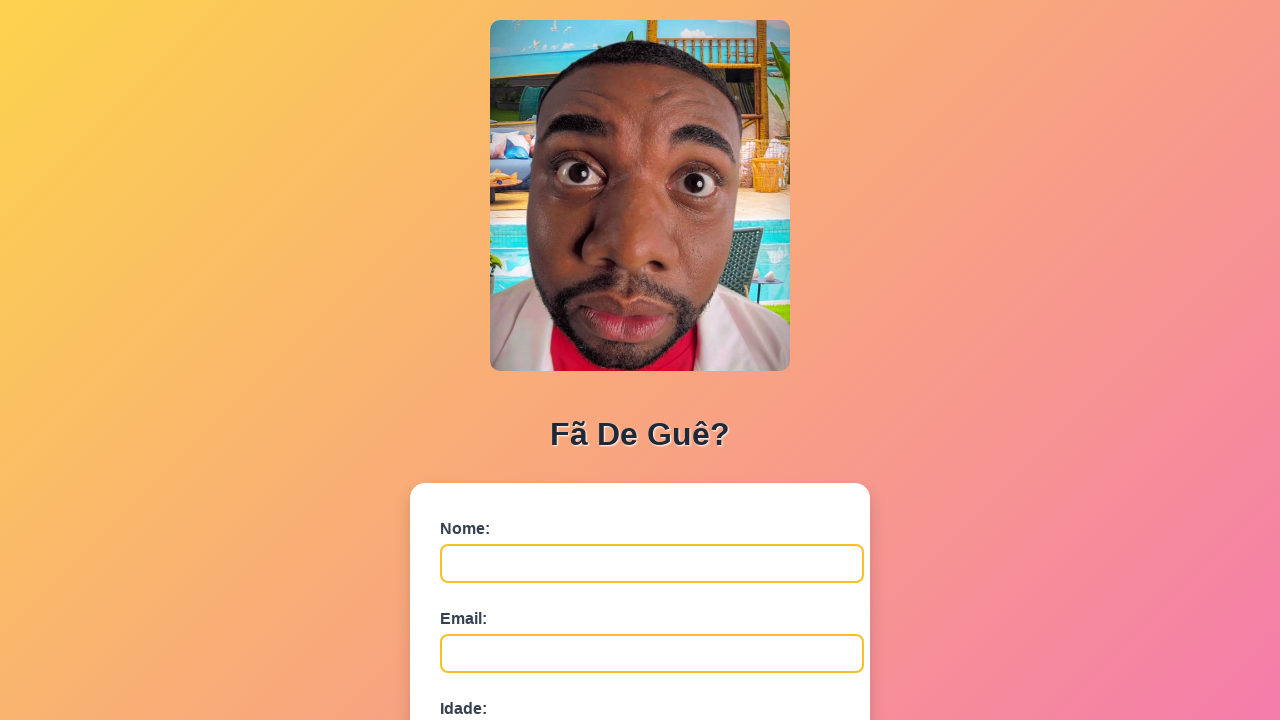

Filled name field with empty value on #nome
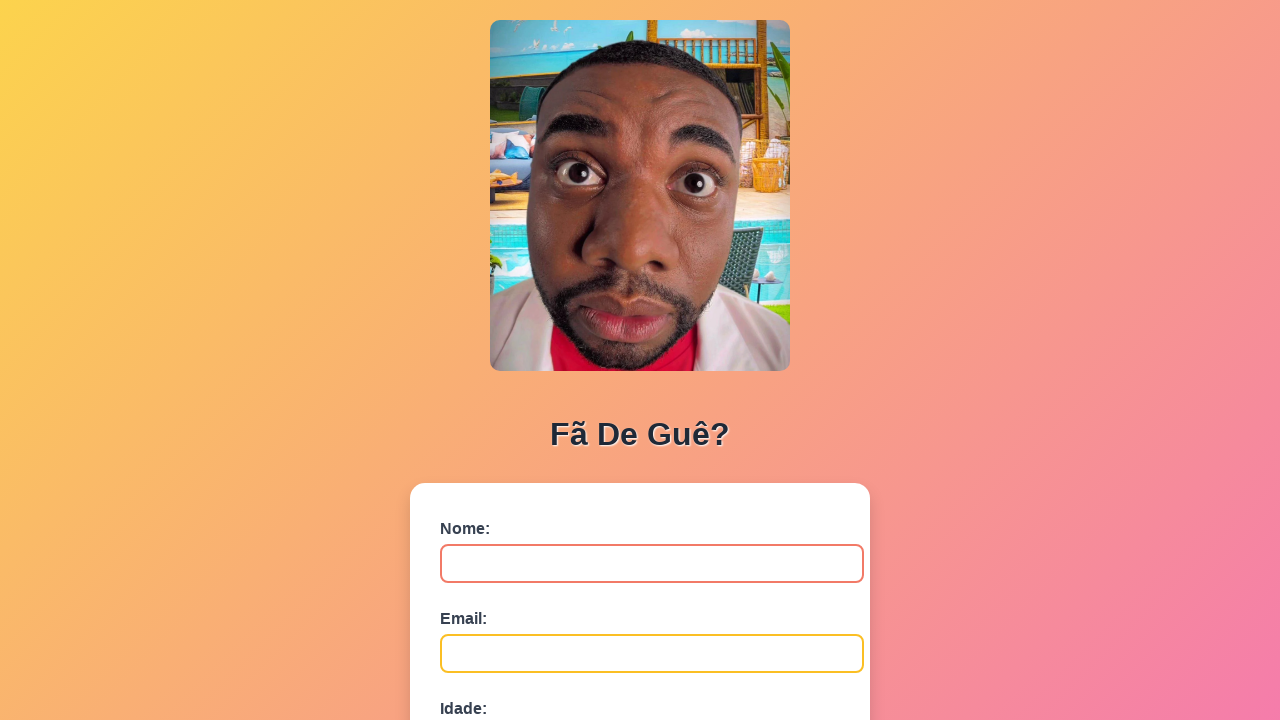

Filled email field with 'pedro.alves@example.com' on #email
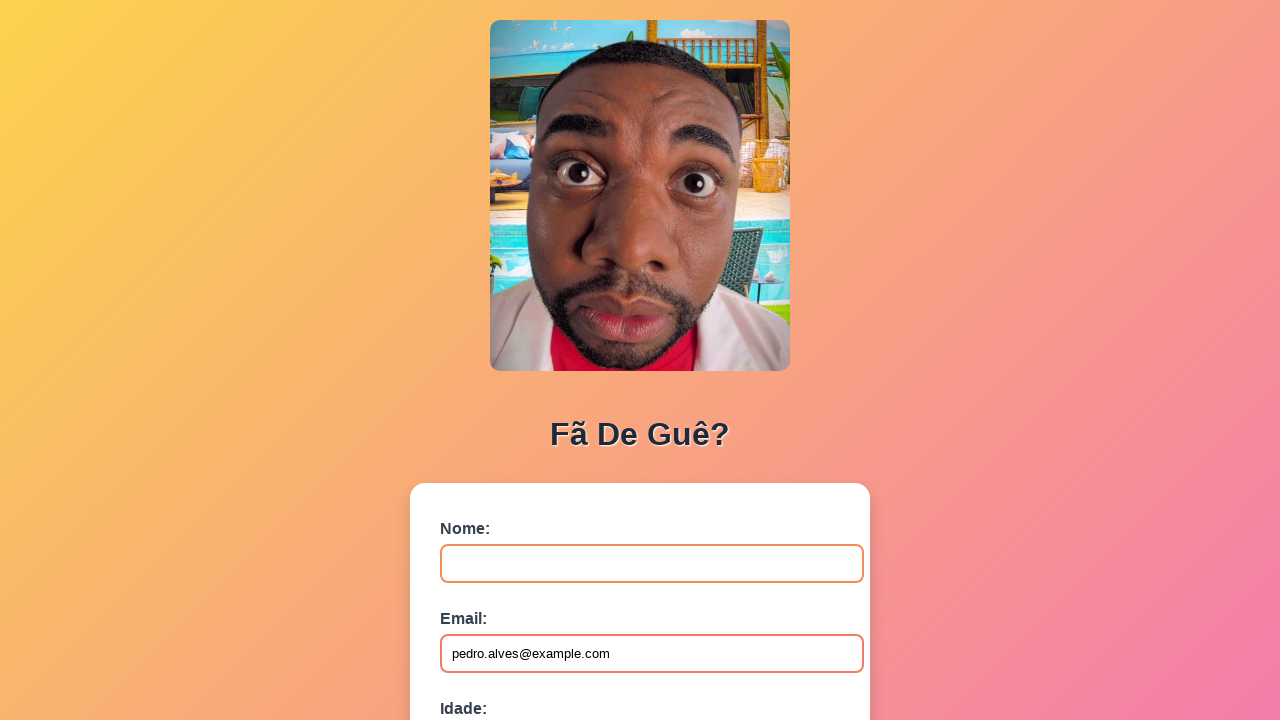

Filled age field with '35' on #idade
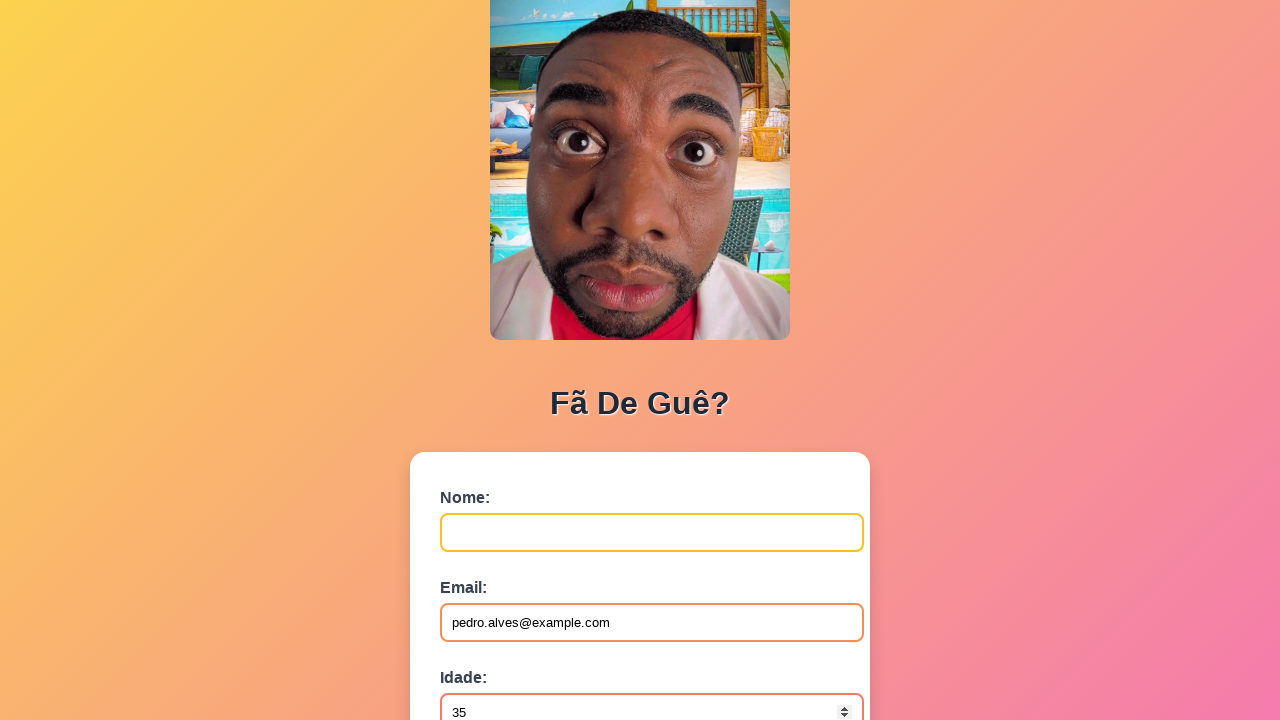

Clicked submit button with empty name field at (490, 569) on button[type='submit']
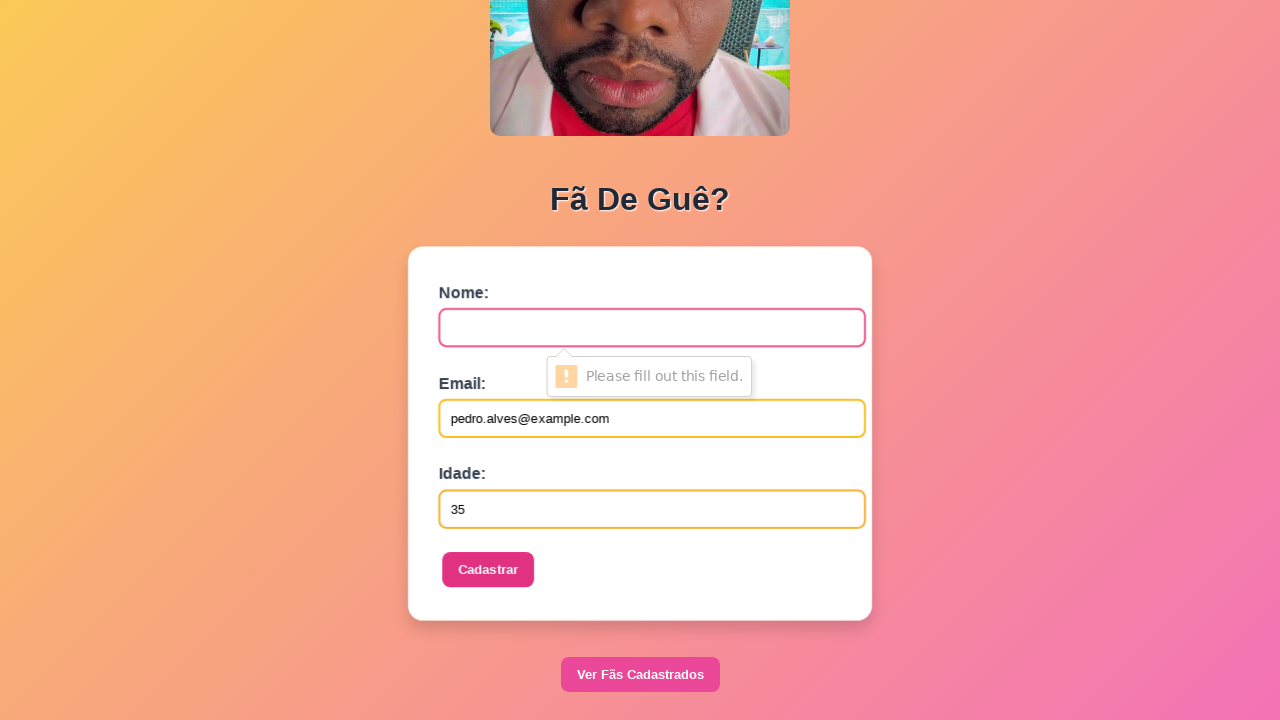

Set up dialog handler to accept alerts
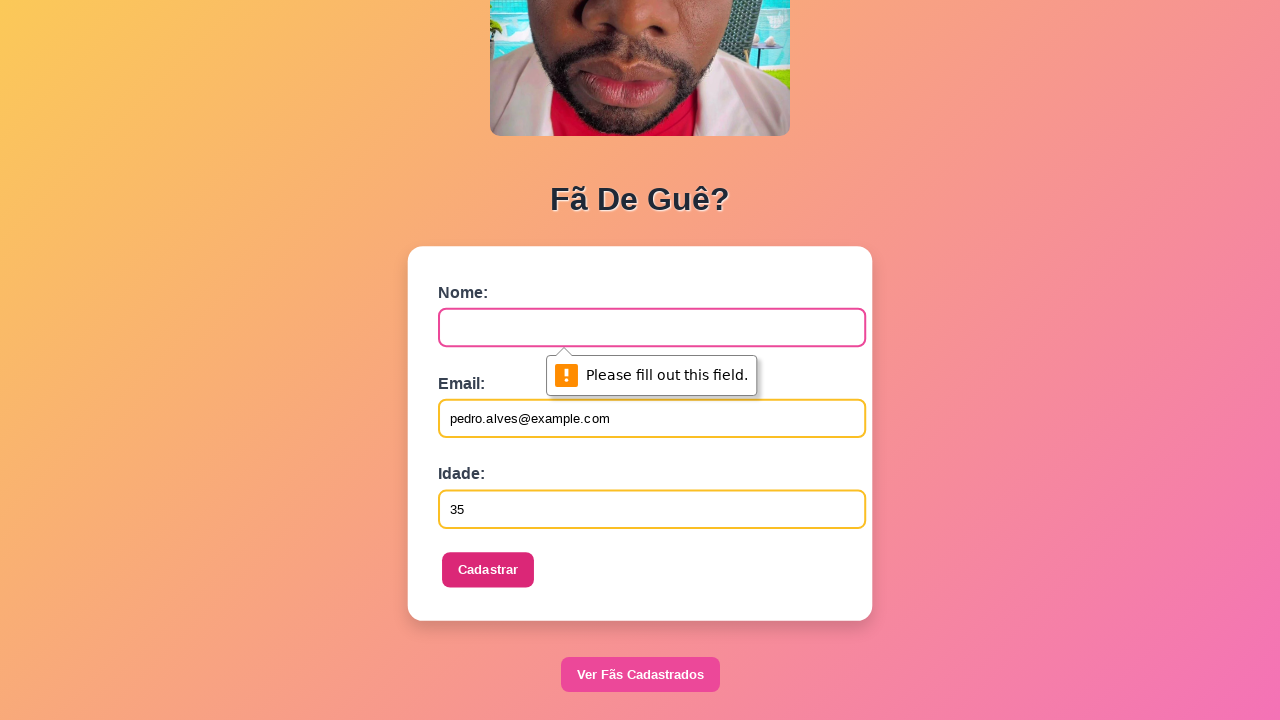

Waited 500ms for form validation response
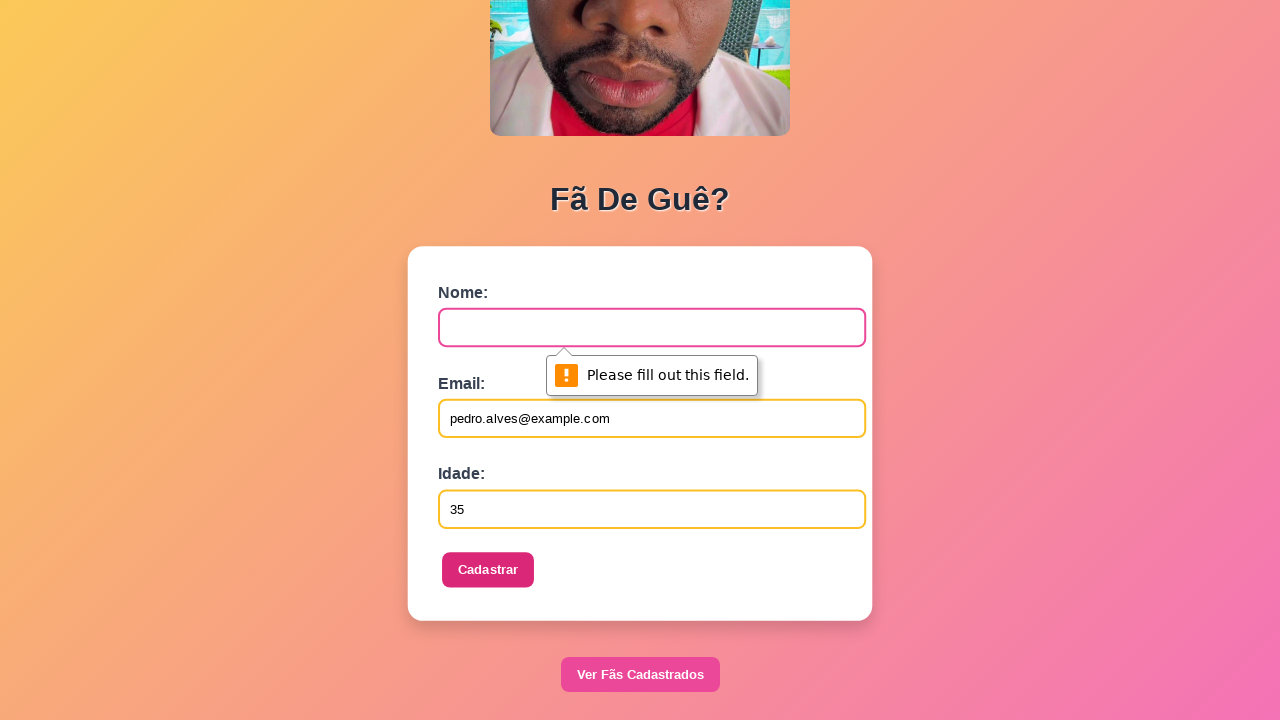

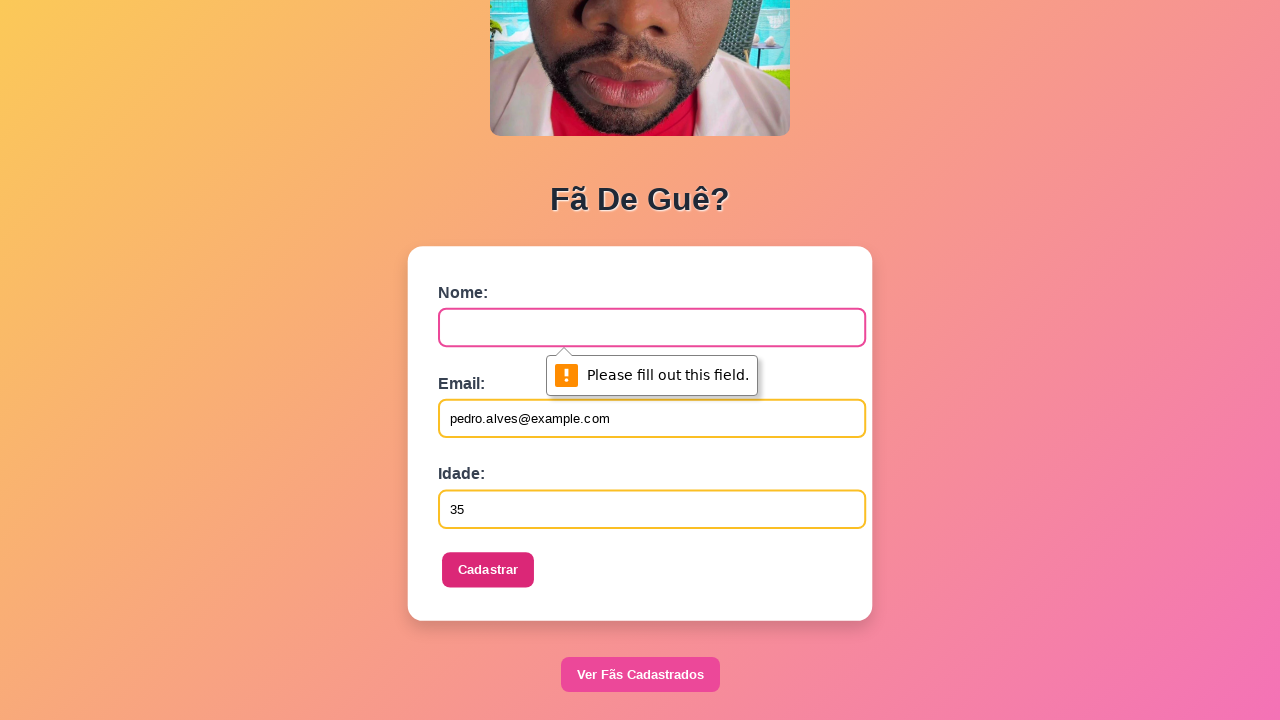